Tests GitHub signup flow by clicking the sign up link and entering an email address in the registration form

Starting URL: https://github.com/

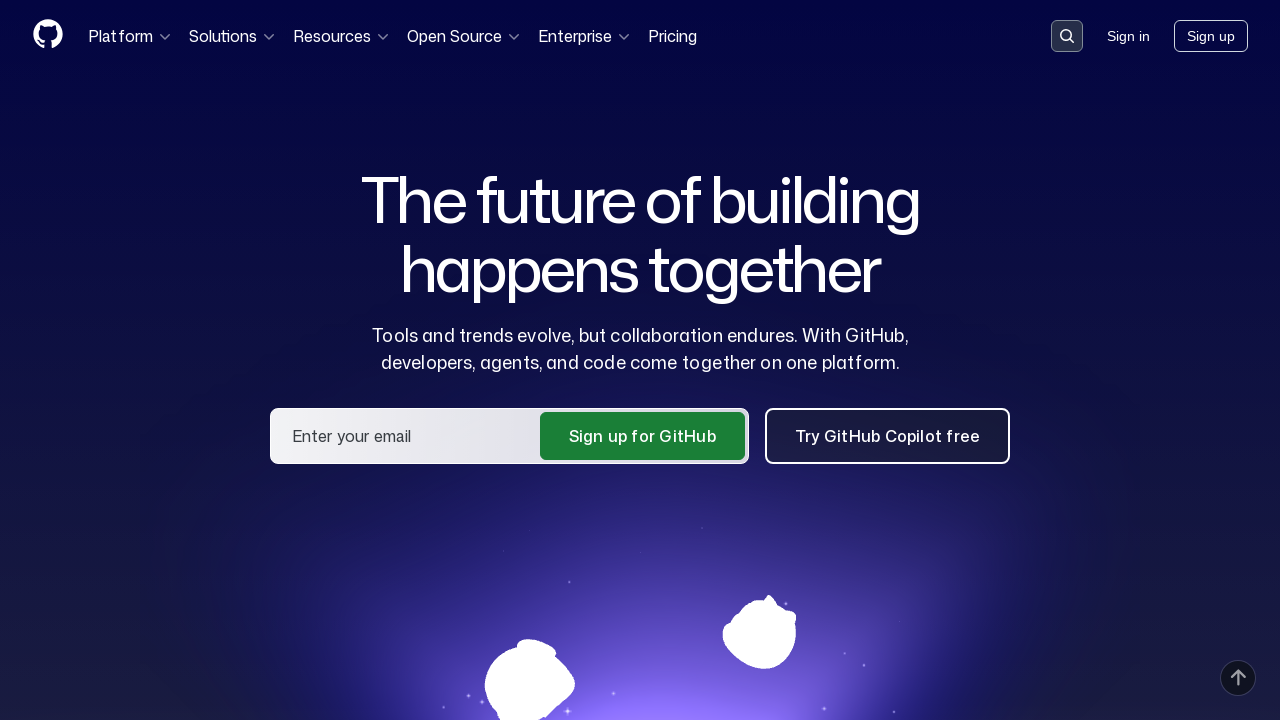

Clicked Sign up link on GitHub homepage at (1211, 36) on a:has-text('Sign up')
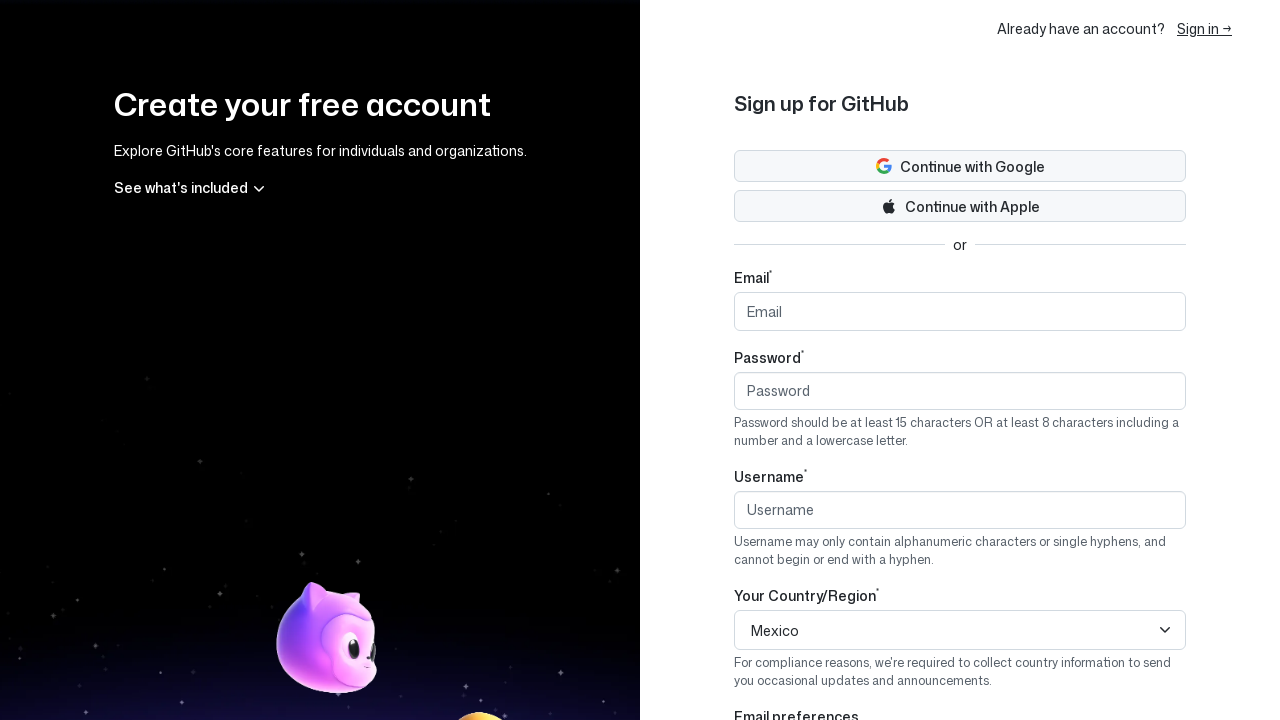

Email field became visible on registration form
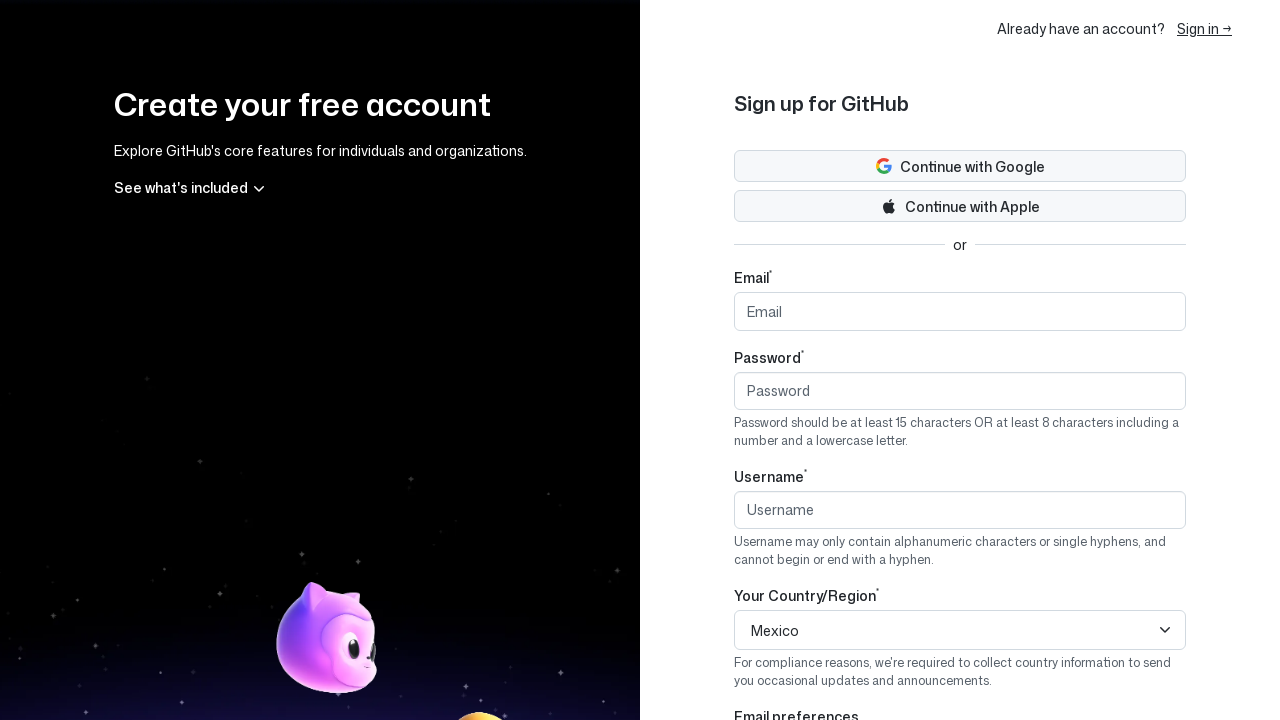

Entered email address 'testuser2024@example.com' in registration form on #email
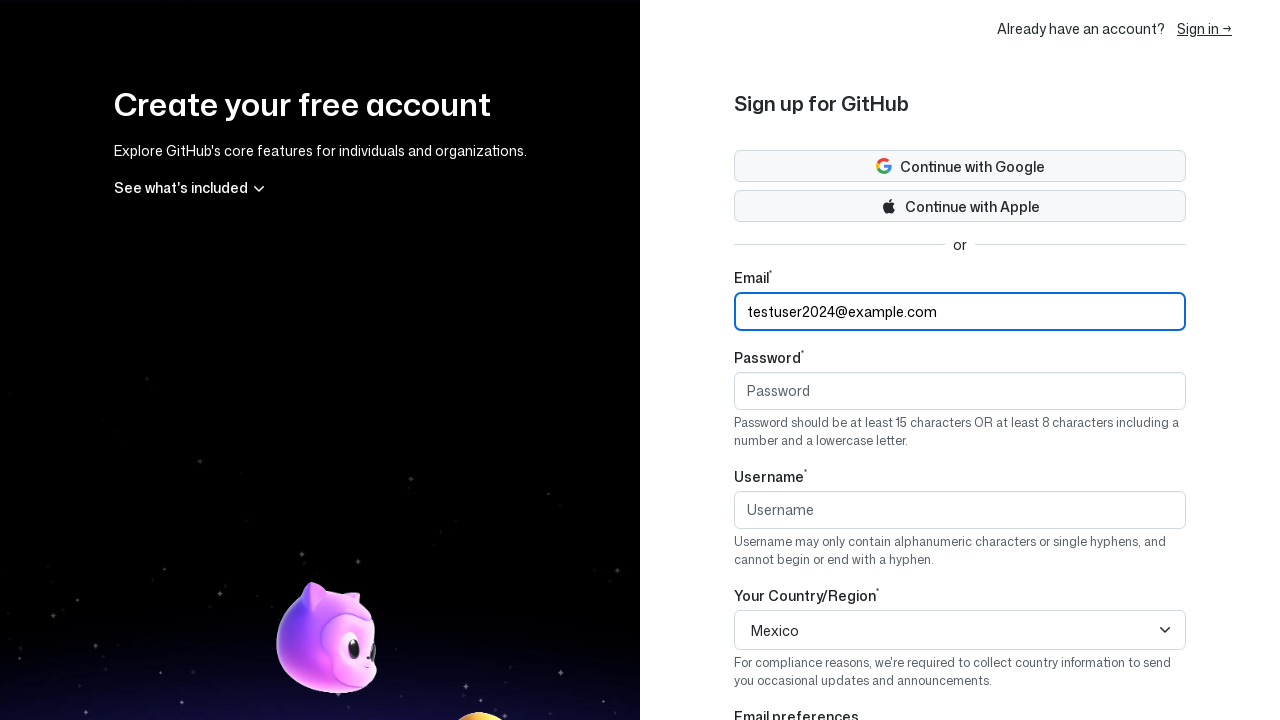

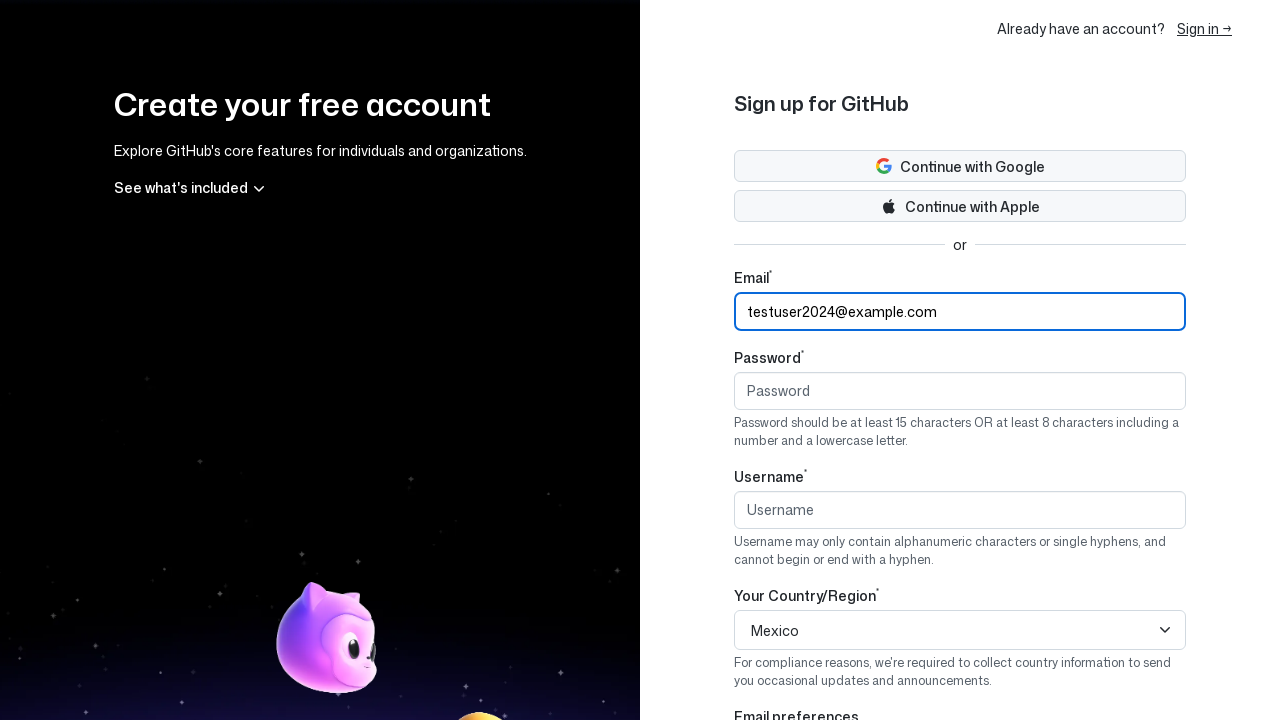